Navigates to W3Schools CSS table tutorial page and locates a table cell element

Starting URL: https://www.w3schools.com/css/css_table.asp

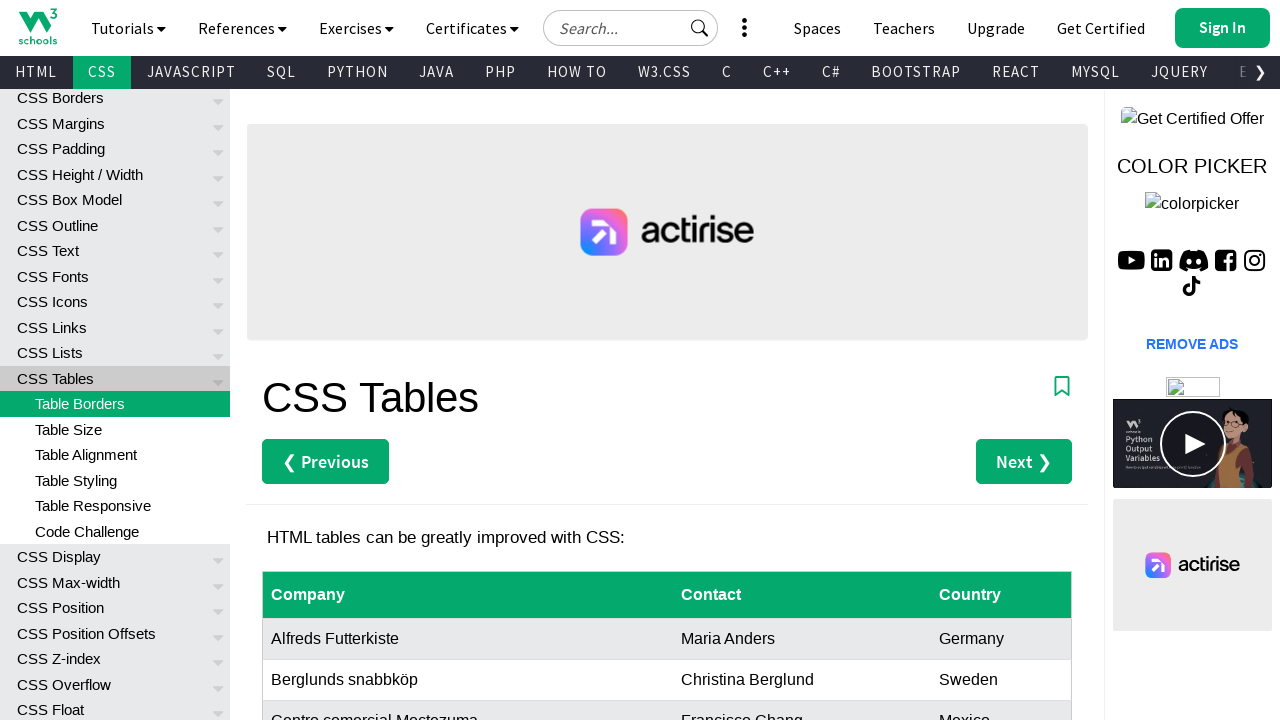

Navigated to W3Schools CSS table tutorial page
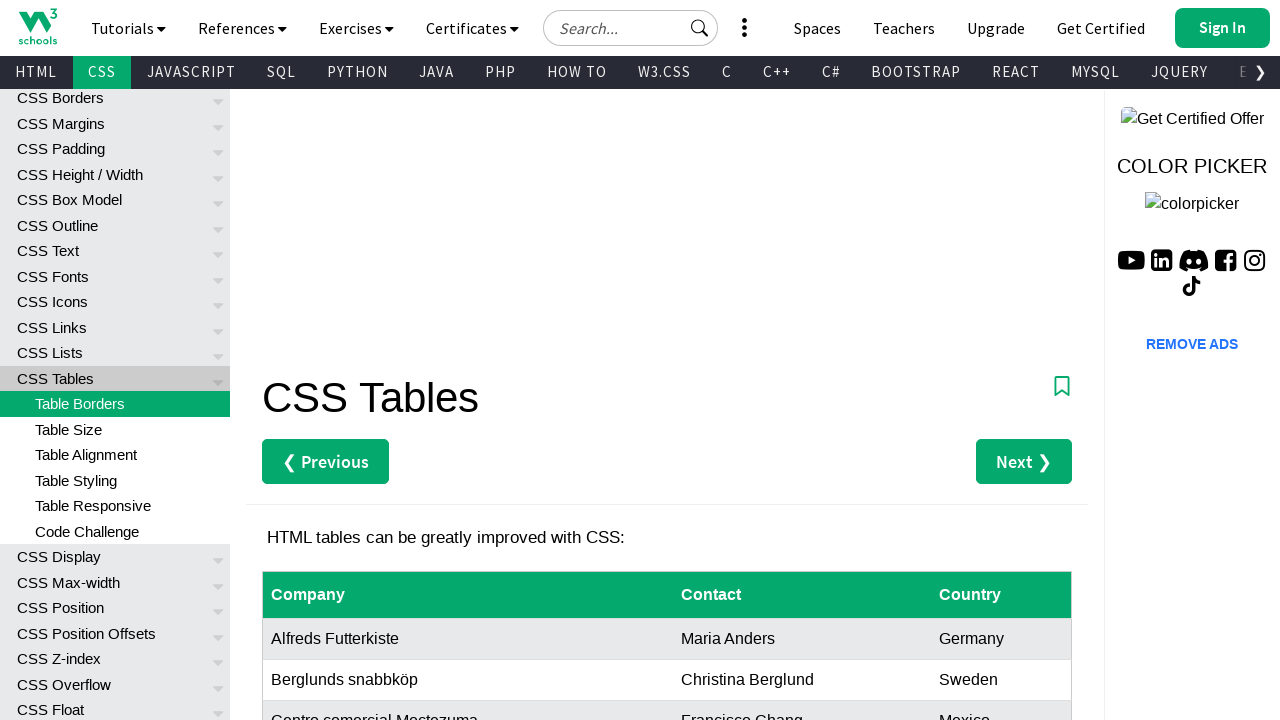

Located last cell in customers table
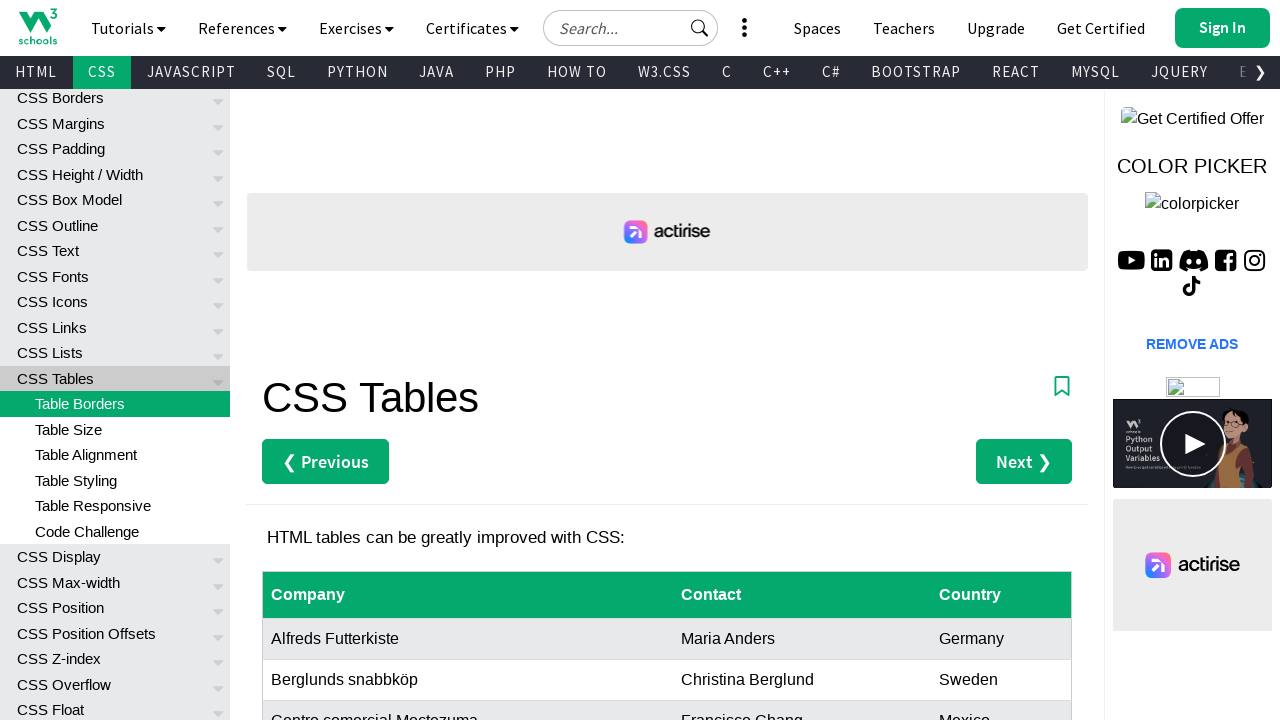

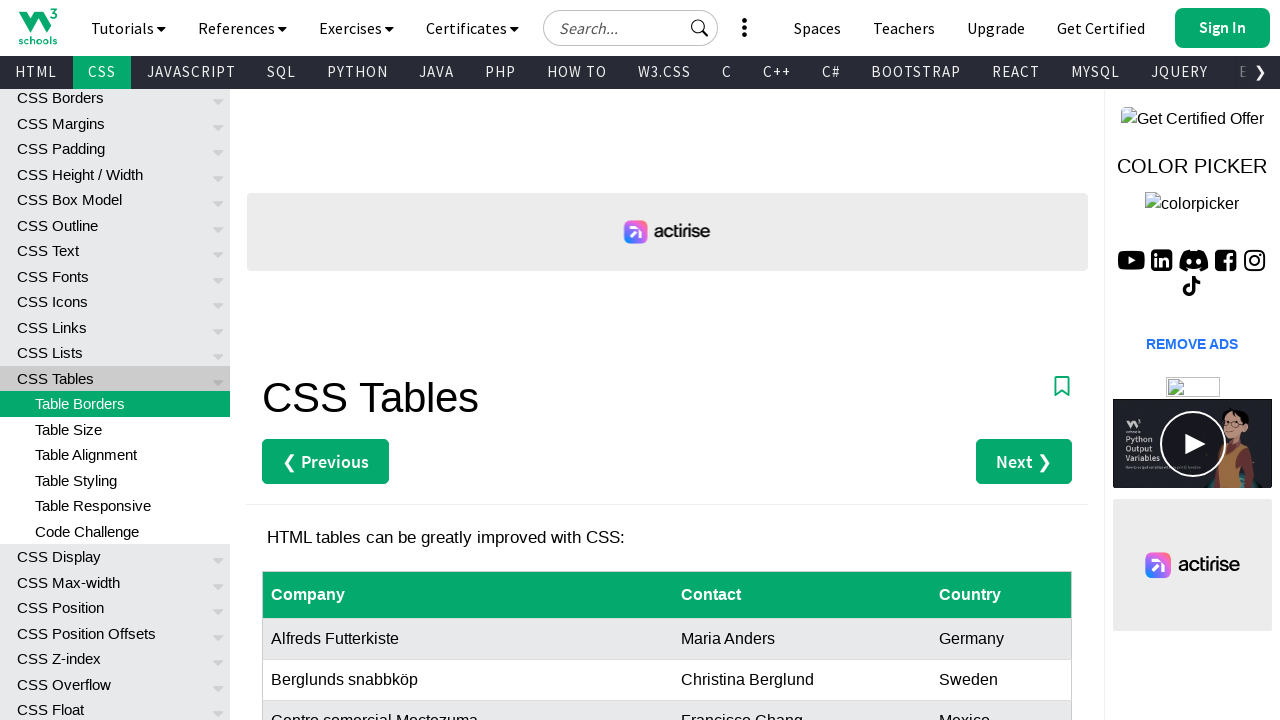